Tests checkbox functionality by verifying default states of two checkboxes, clicking to toggle their states, and confirming the changes - checkbox 1 starts unchecked and gets checked, checkbox 2 starts checked and gets unchecked.

Starting URL: https://practice.cydeo.com/checkboxes

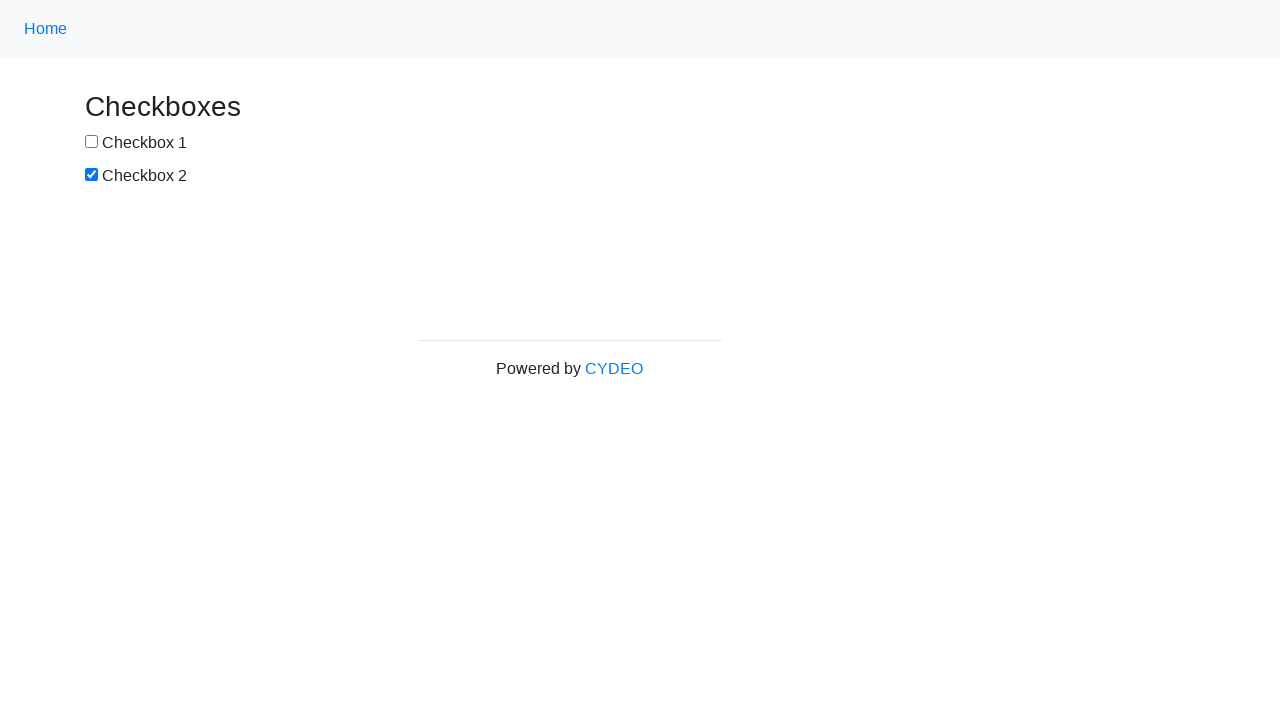

Located checkbox 1 element
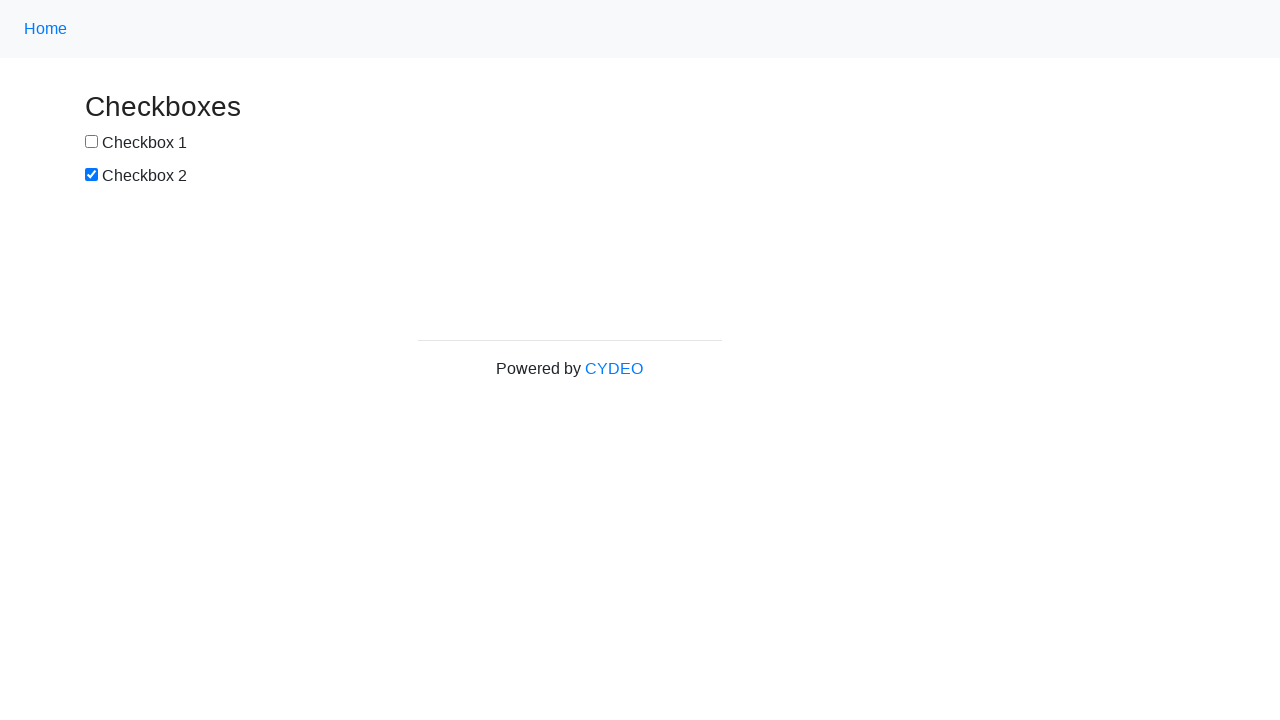

Located checkbox 2 element
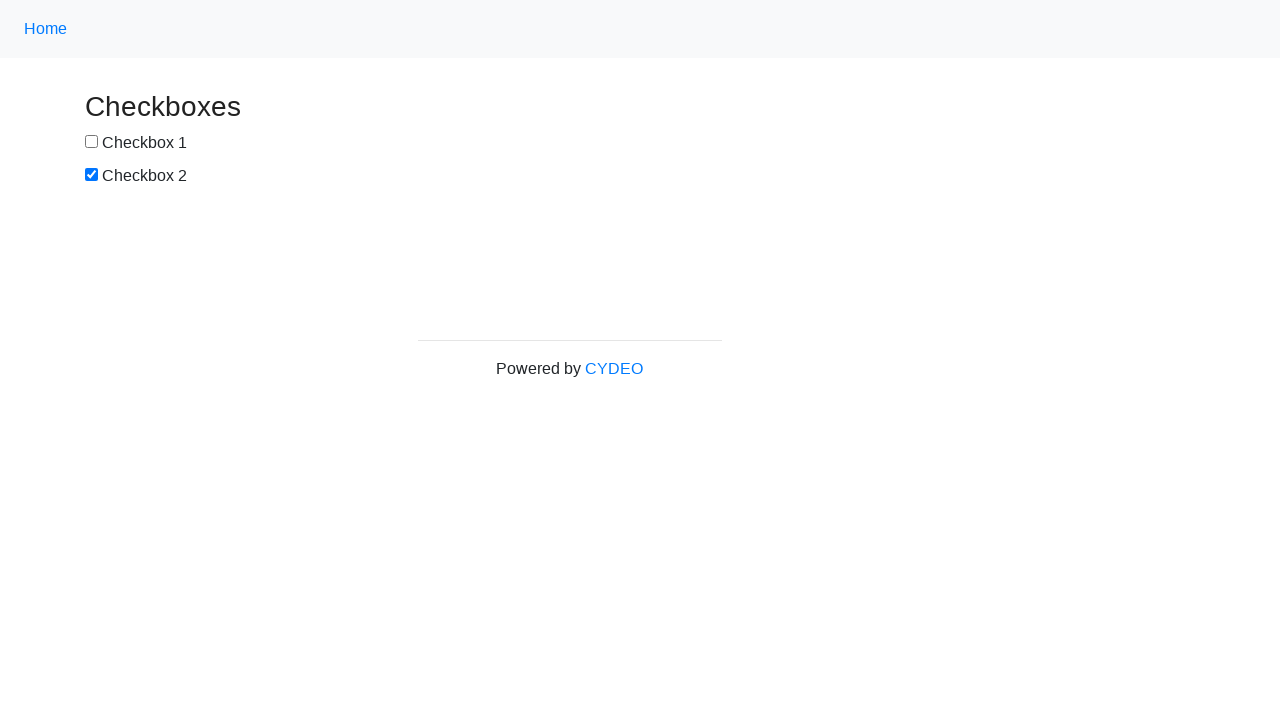

Verified checkbox 1 is unchecked by default
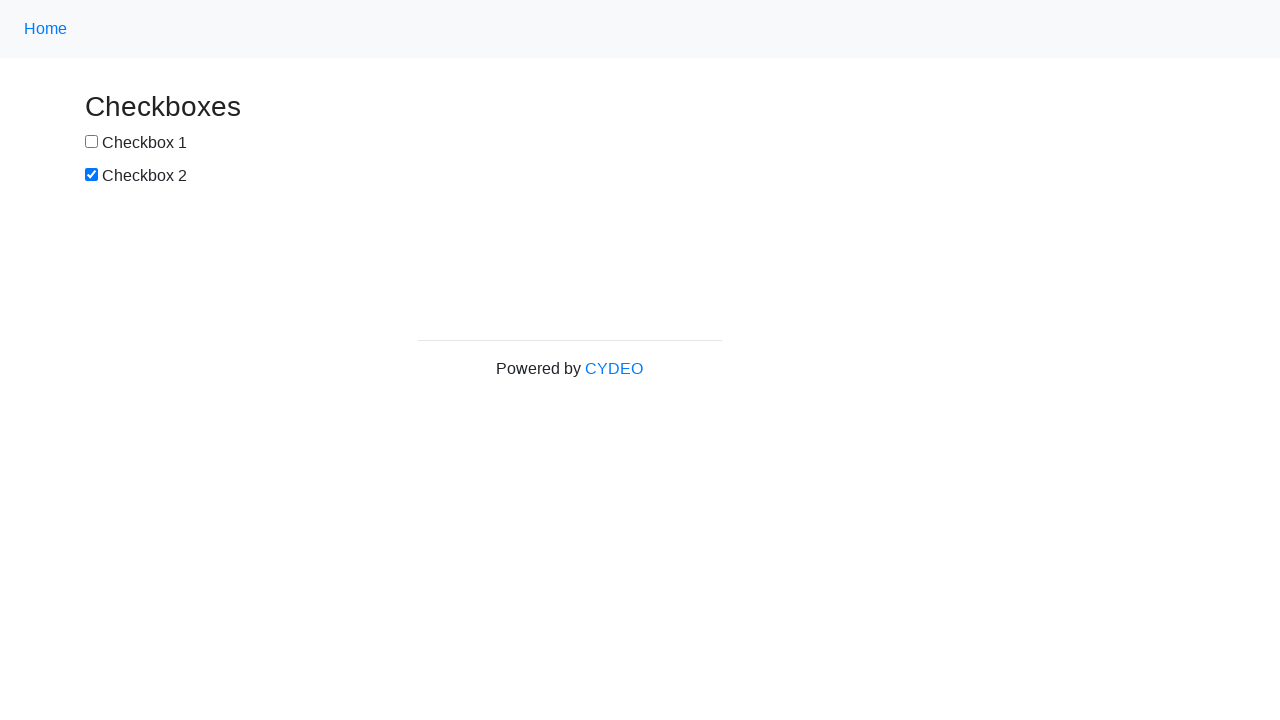

Verified checkbox 2 is checked by default
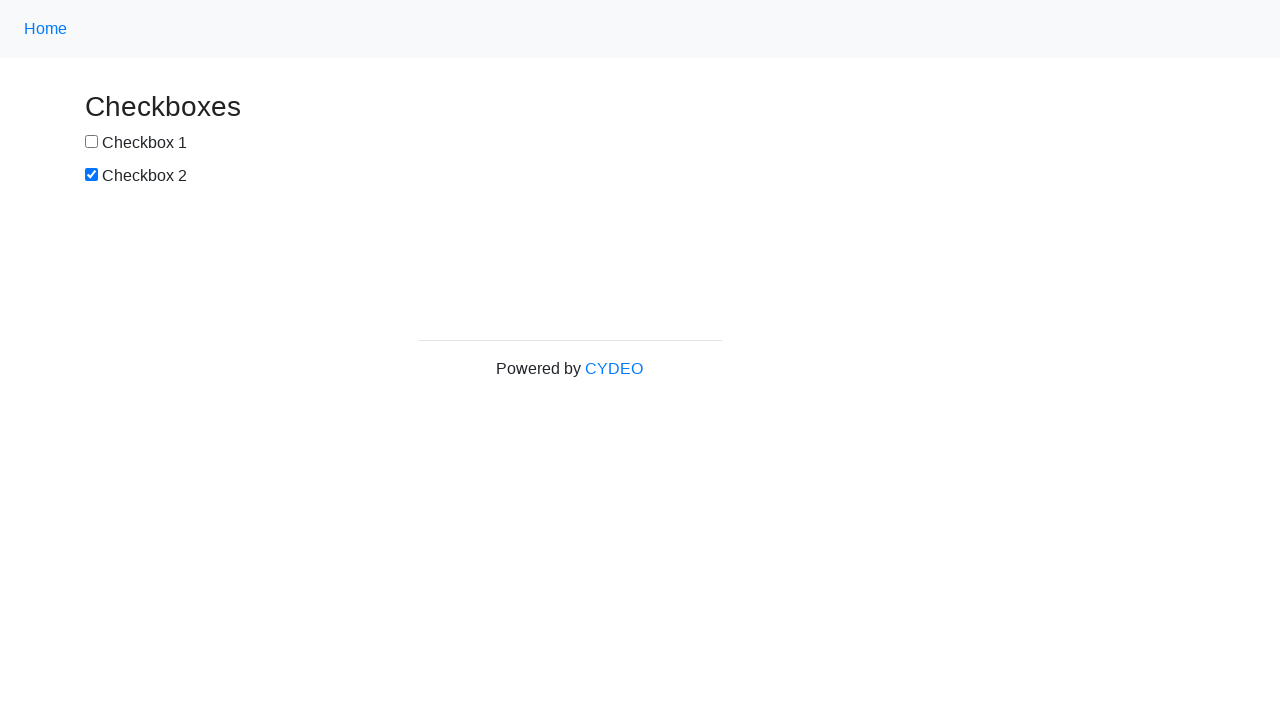

Clicked checkbox 1 to select it at (92, 142) on input[name='checkbox1']
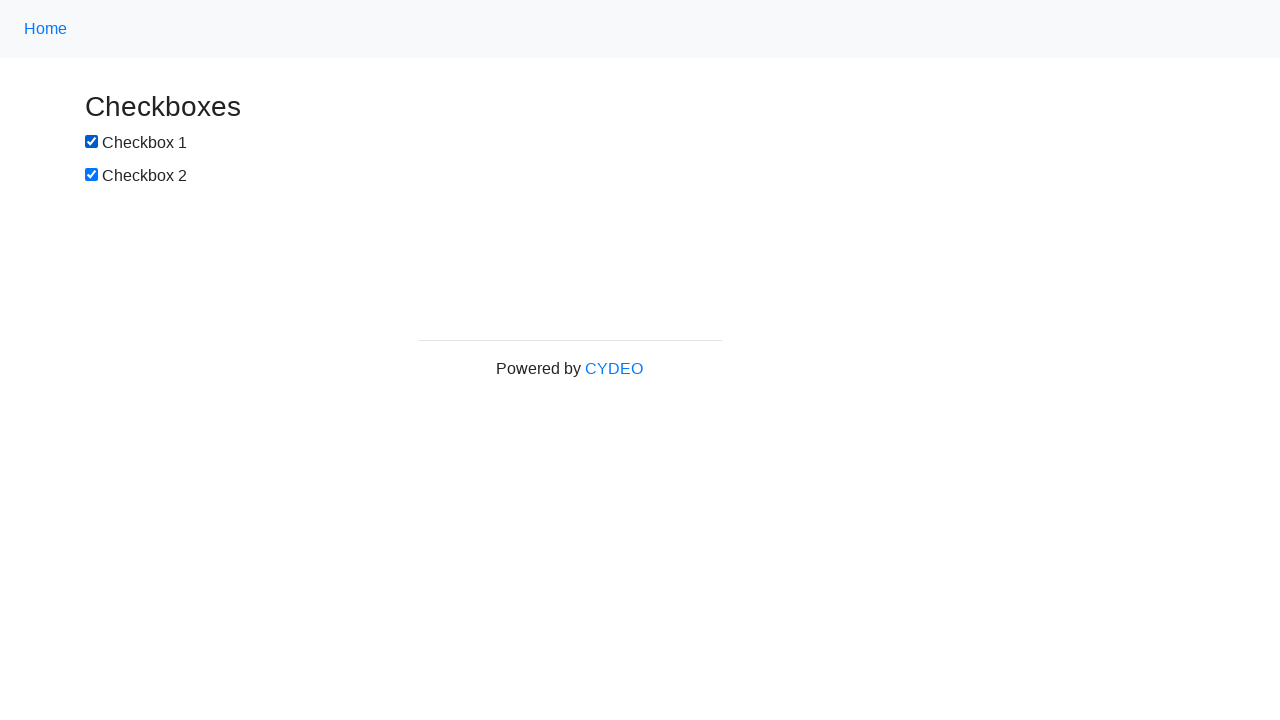

Clicked checkbox 2 to deselect it at (92, 175) on input[name='checkbox2']
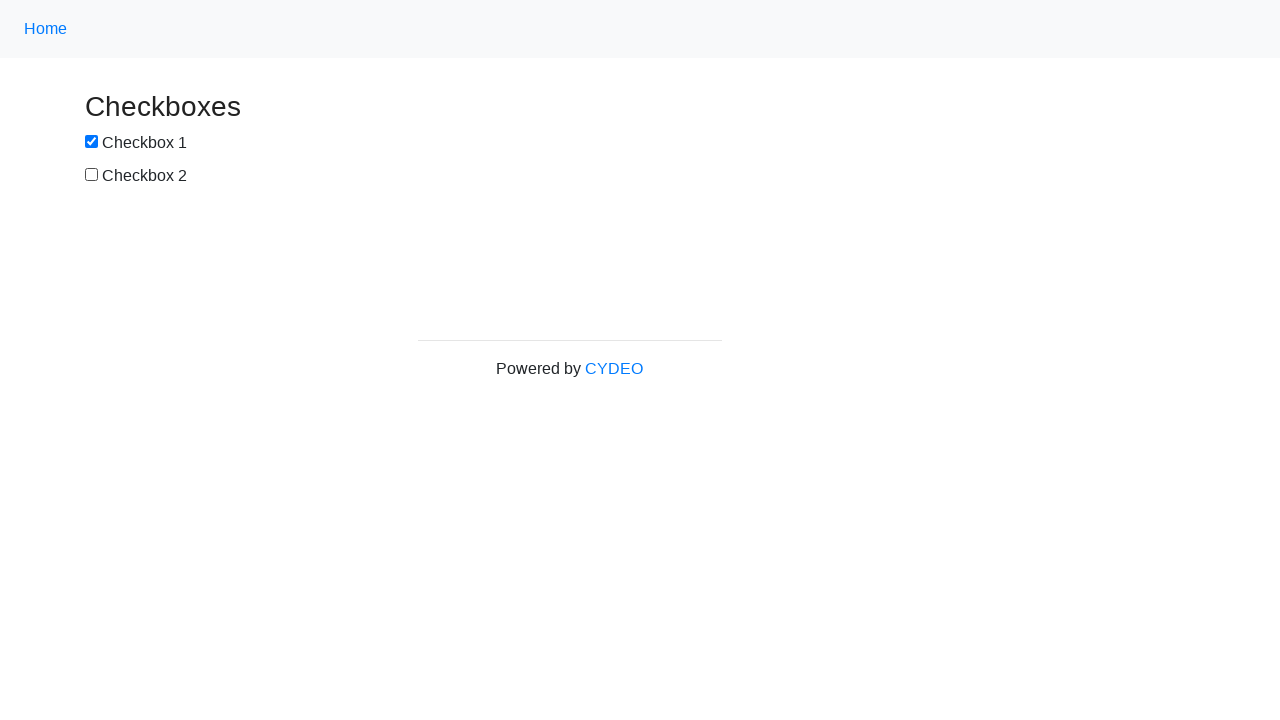

Verified checkbox 1 is now checked
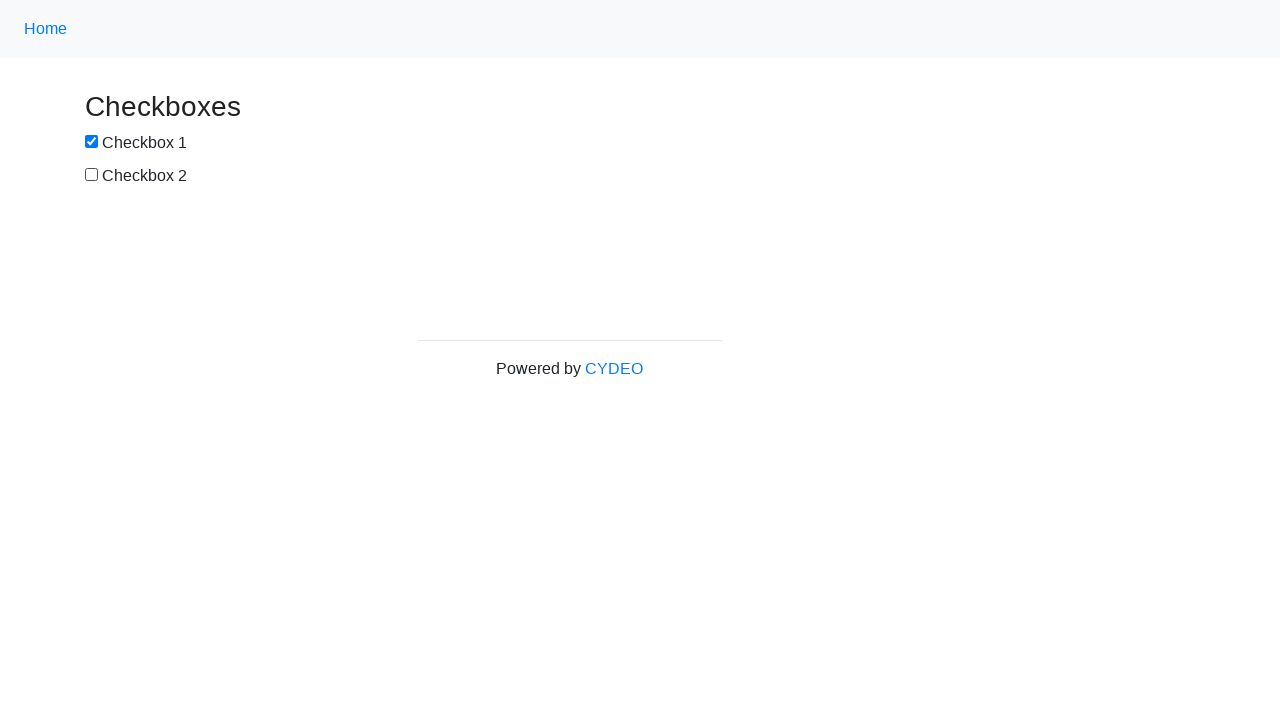

Verified checkbox 2 is now unchecked
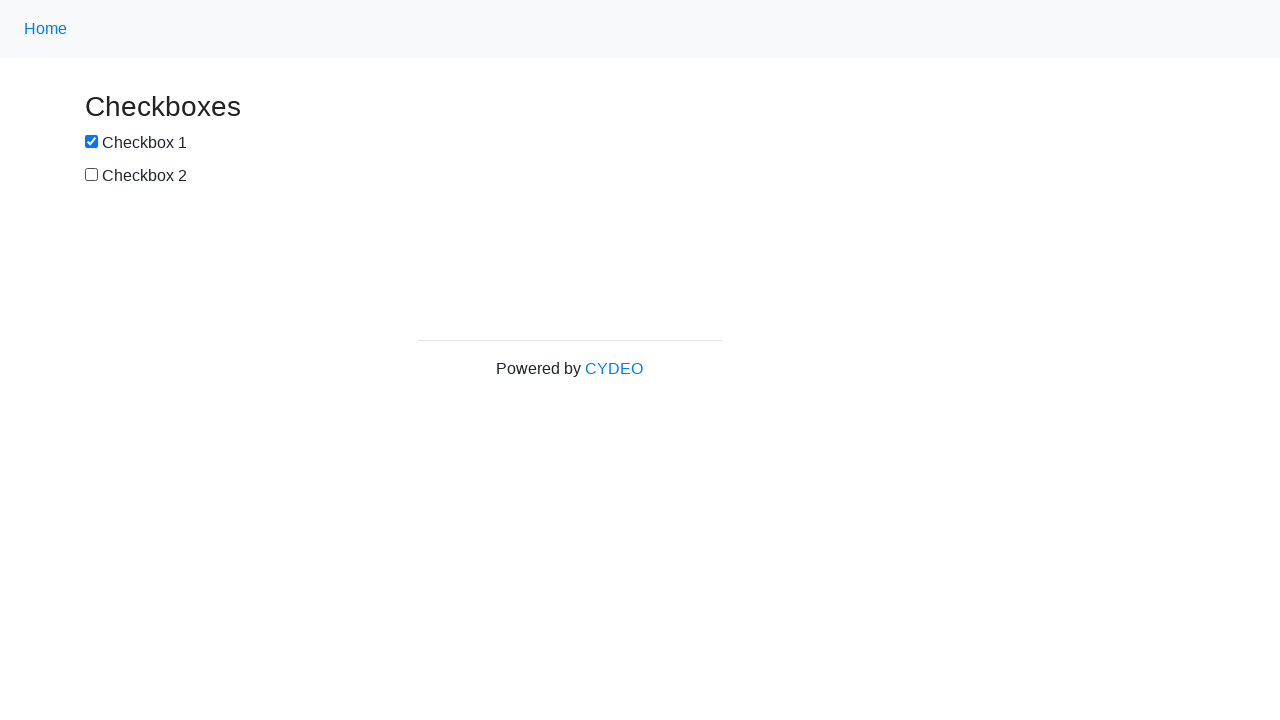

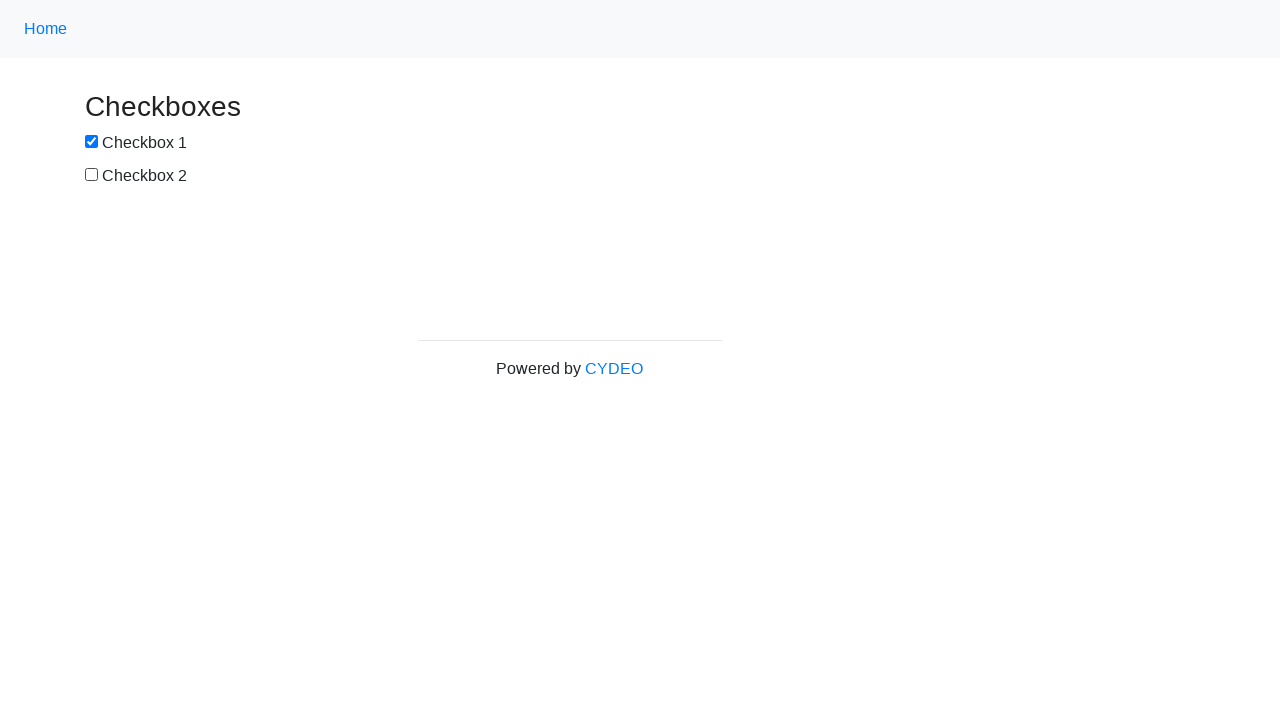